Clicks the Remove button, verifies the success message appears, confirms the checkbox is removed, and checks that the Add button is displayed

Starting URL: https://the-internet.herokuapp.com/dynamic_controls

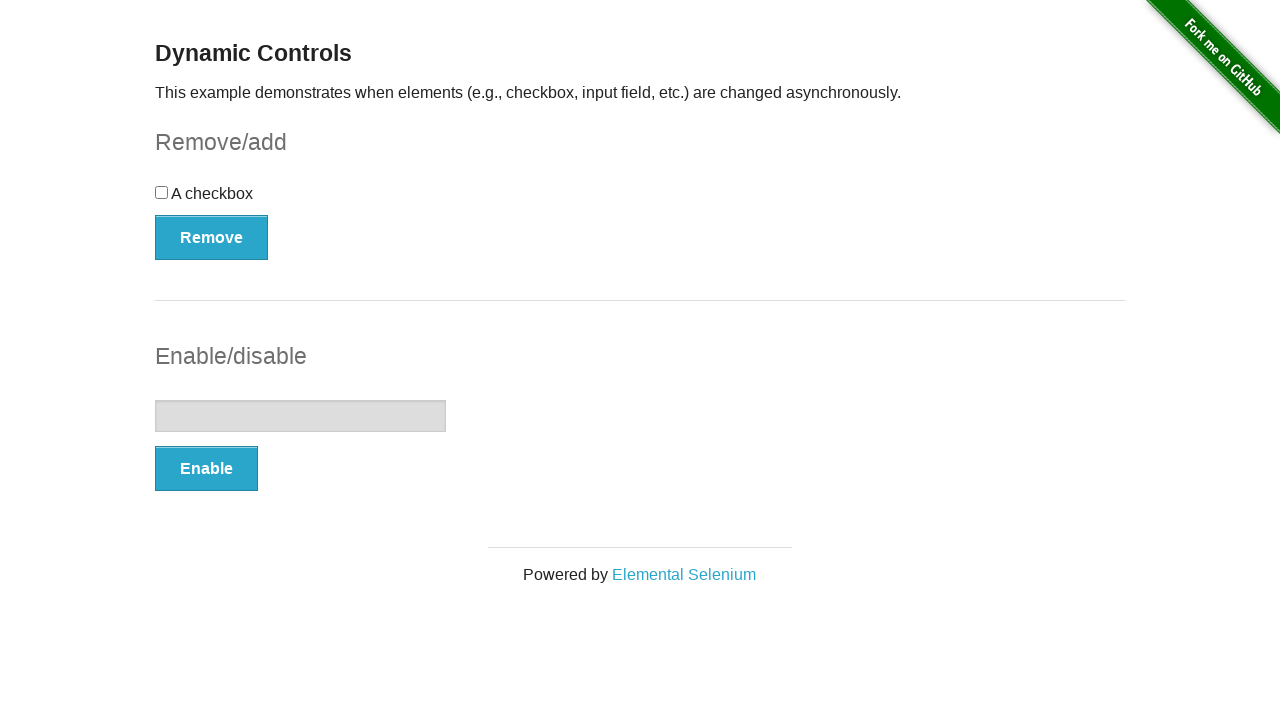

Clicked the Remove button at (212, 237) on xpath=//*[text()='Remove']
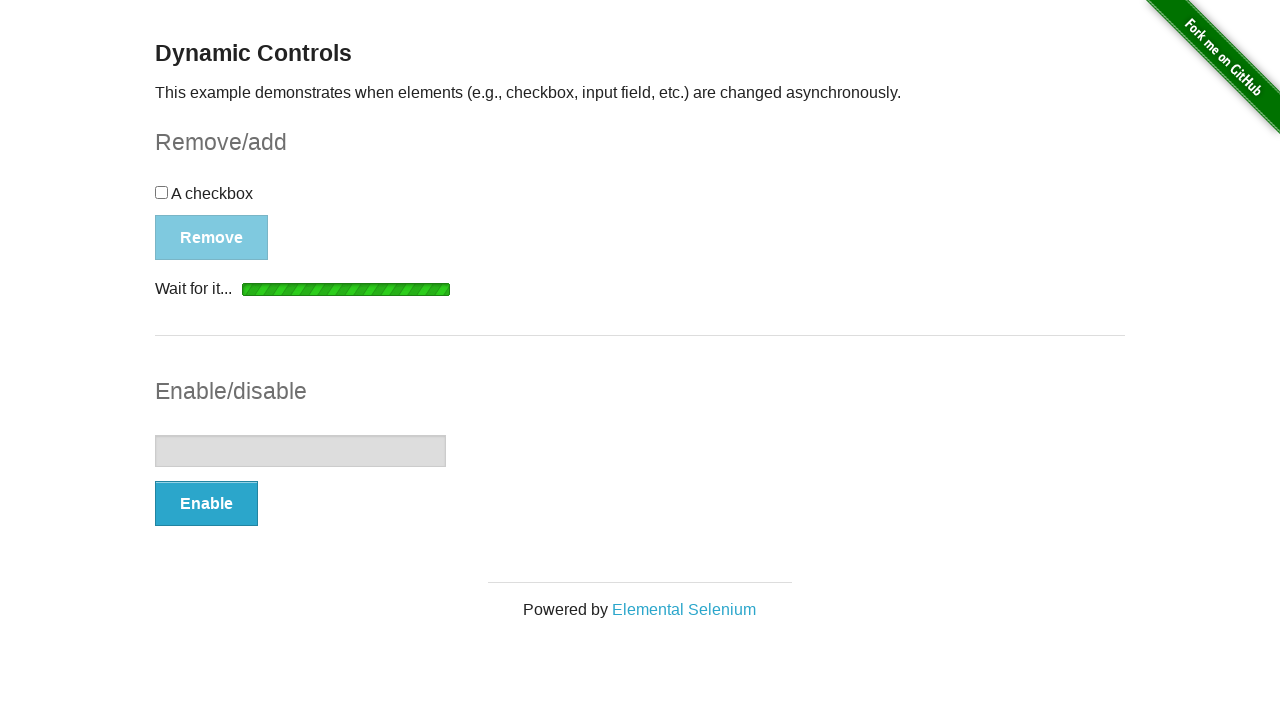

Success message appeared
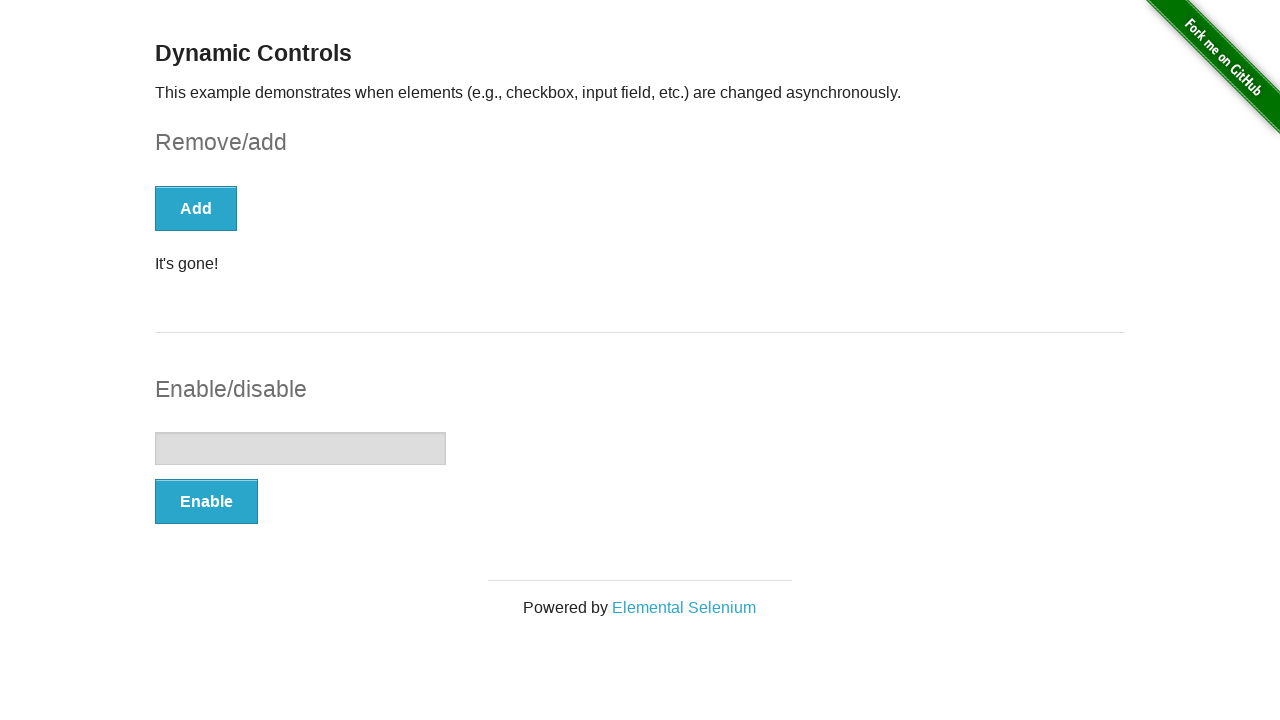

Verified success message displays 'It's gone!'
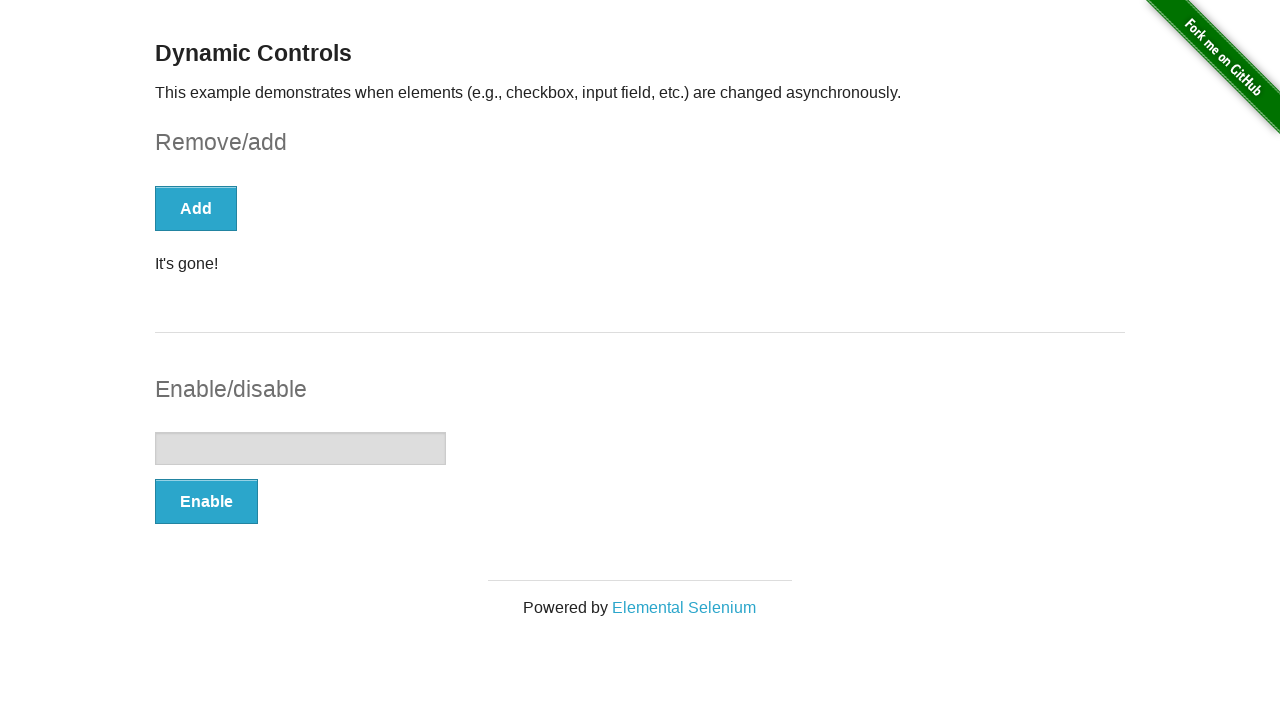

Confirmed checkbox is no longer visible
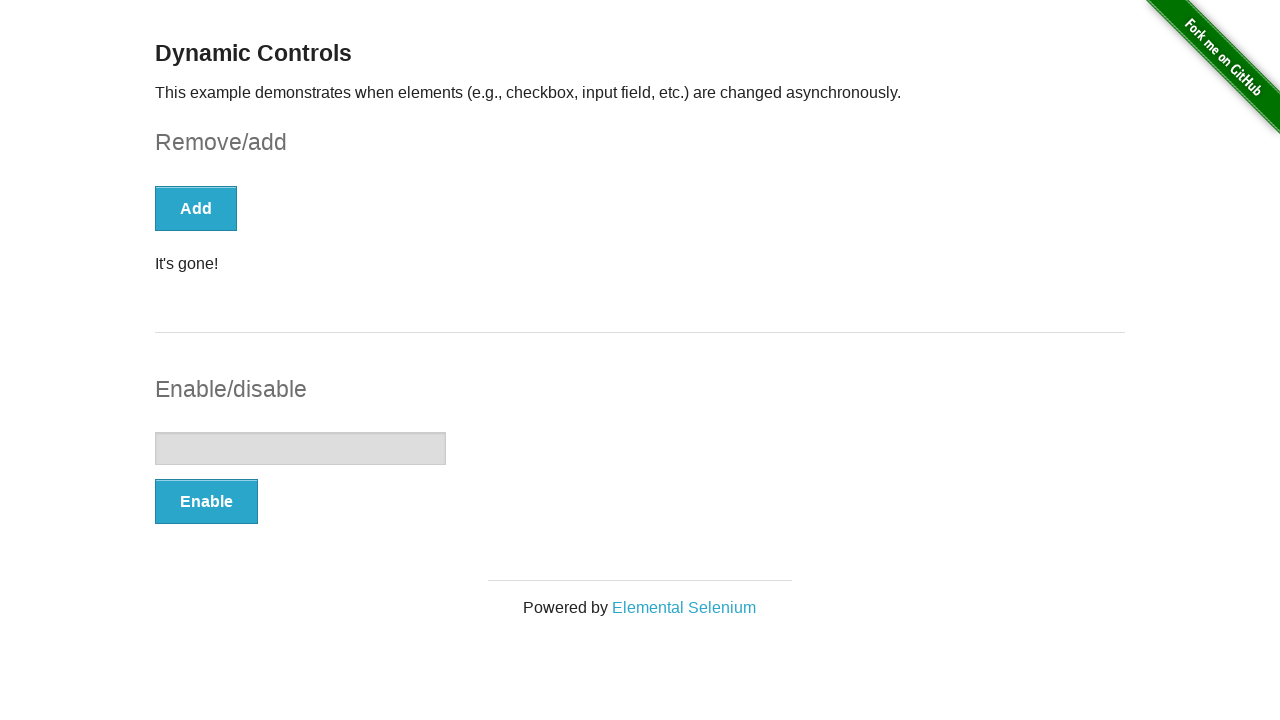

Verified Add button is displayed
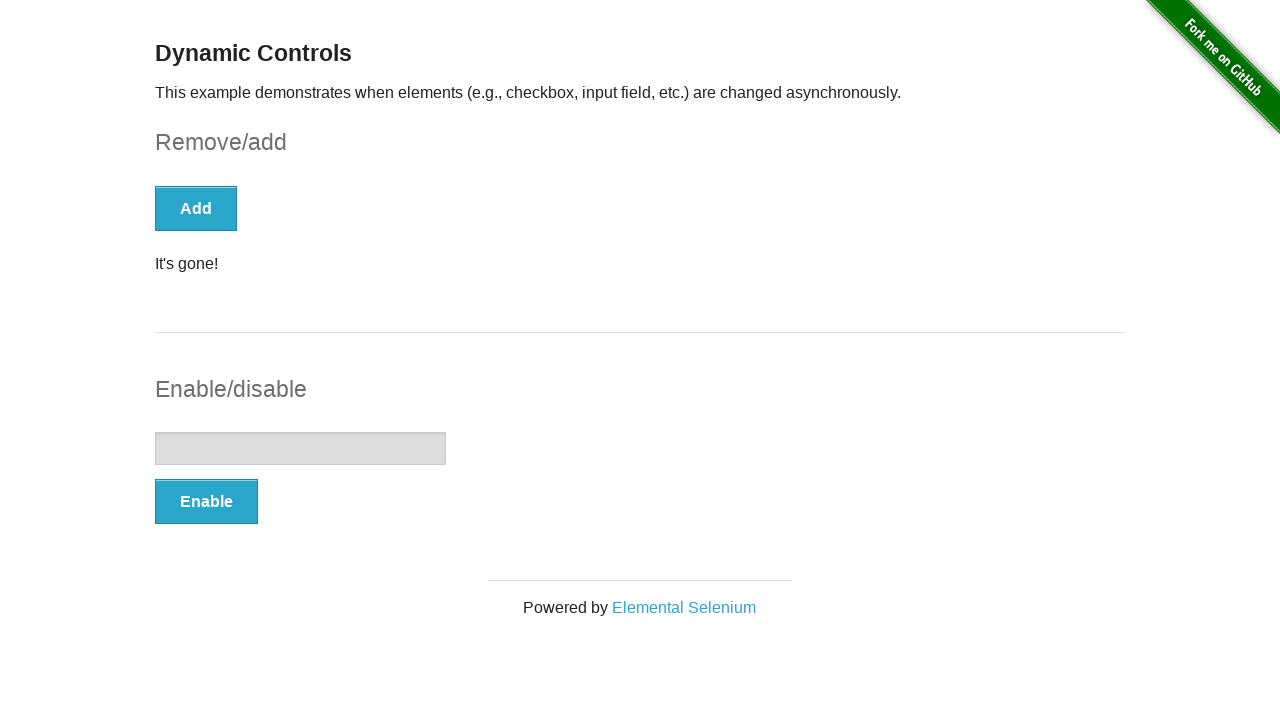

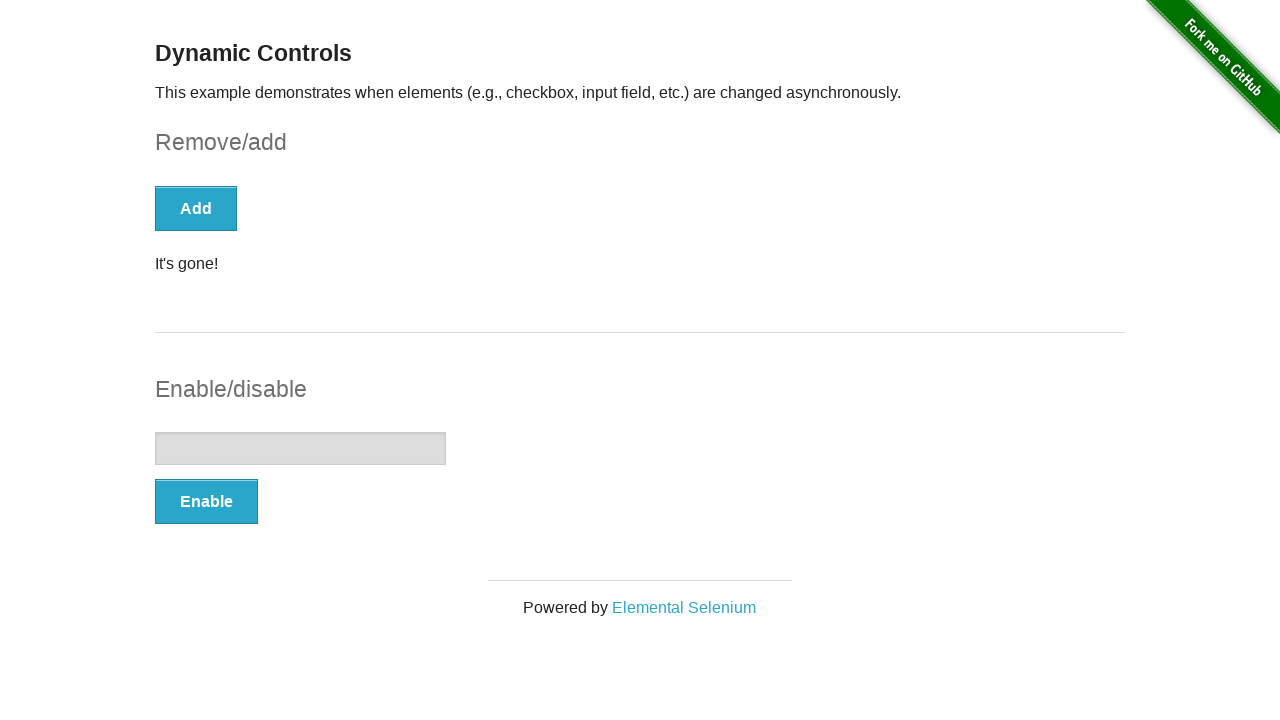